Tests window handle functionality by clicking a button to open a new window, switching to that new window, and filling in a form with first name and last name fields.

Starting URL: https://www.hyrtutorials.com/p/window-handles-practice.html

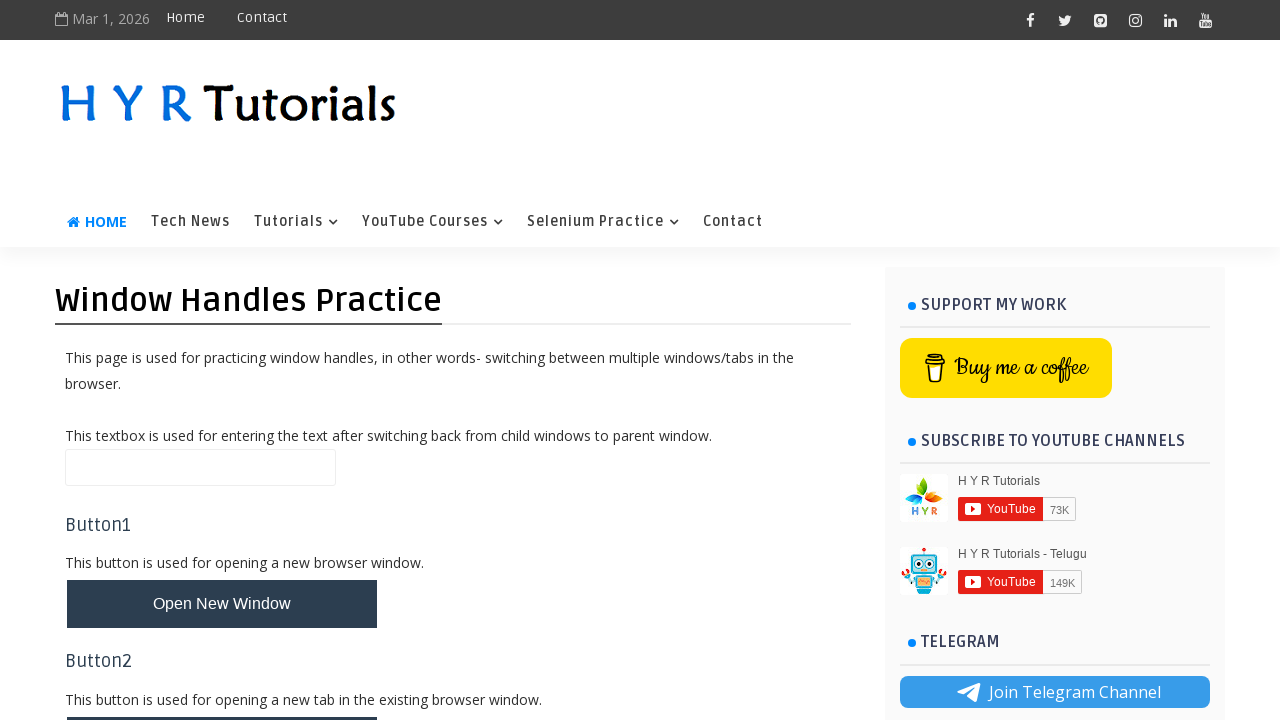

Clicked button to open new window at (222, 604) on #newWindowBtn
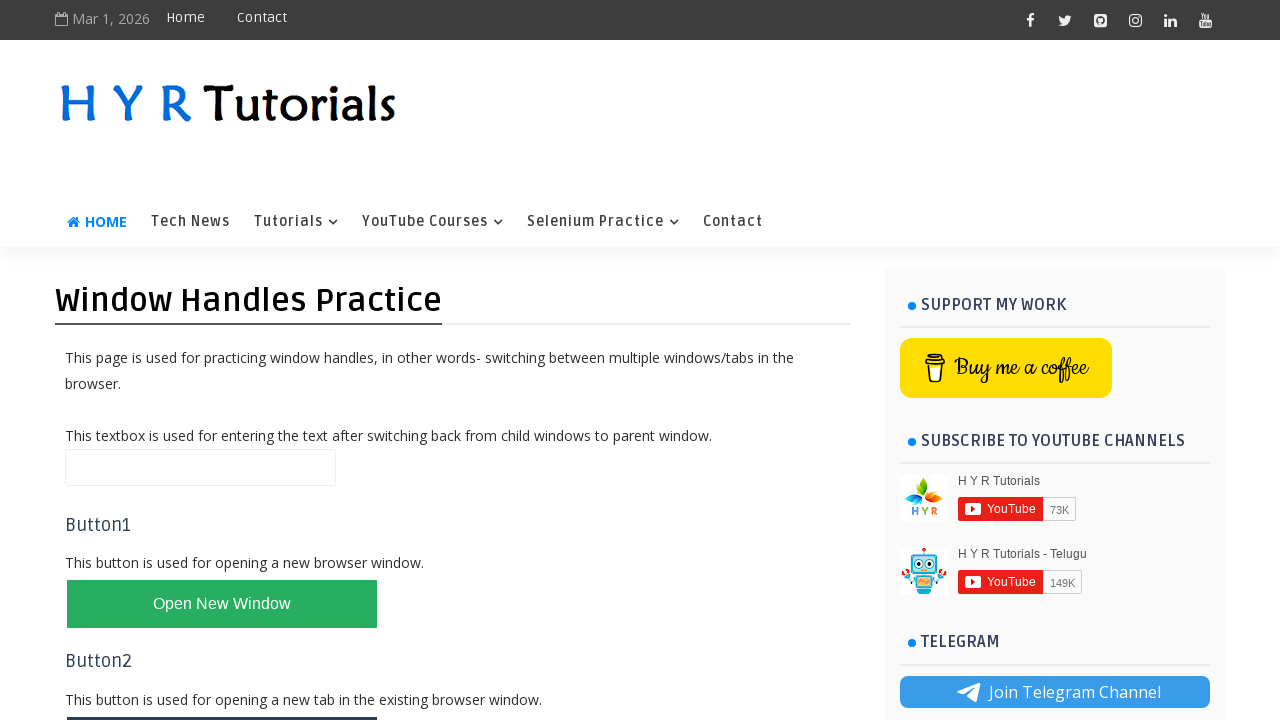

Captured new window handle
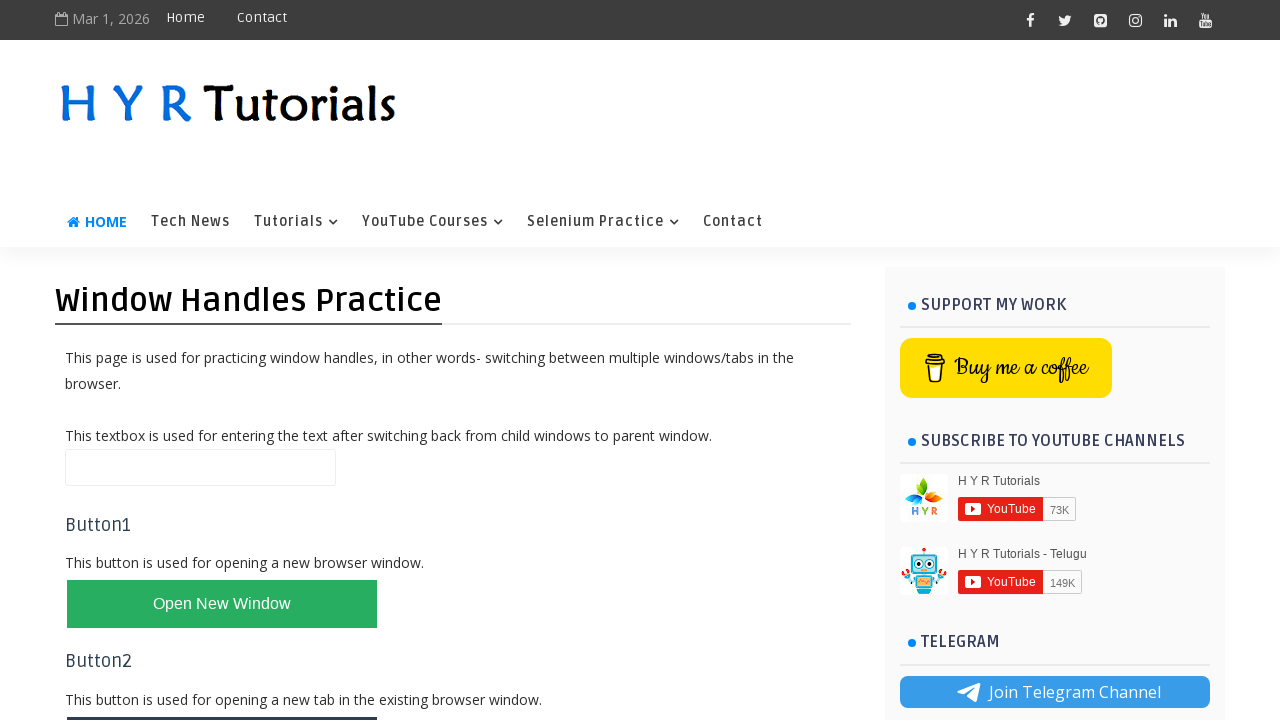

New window loaded completely
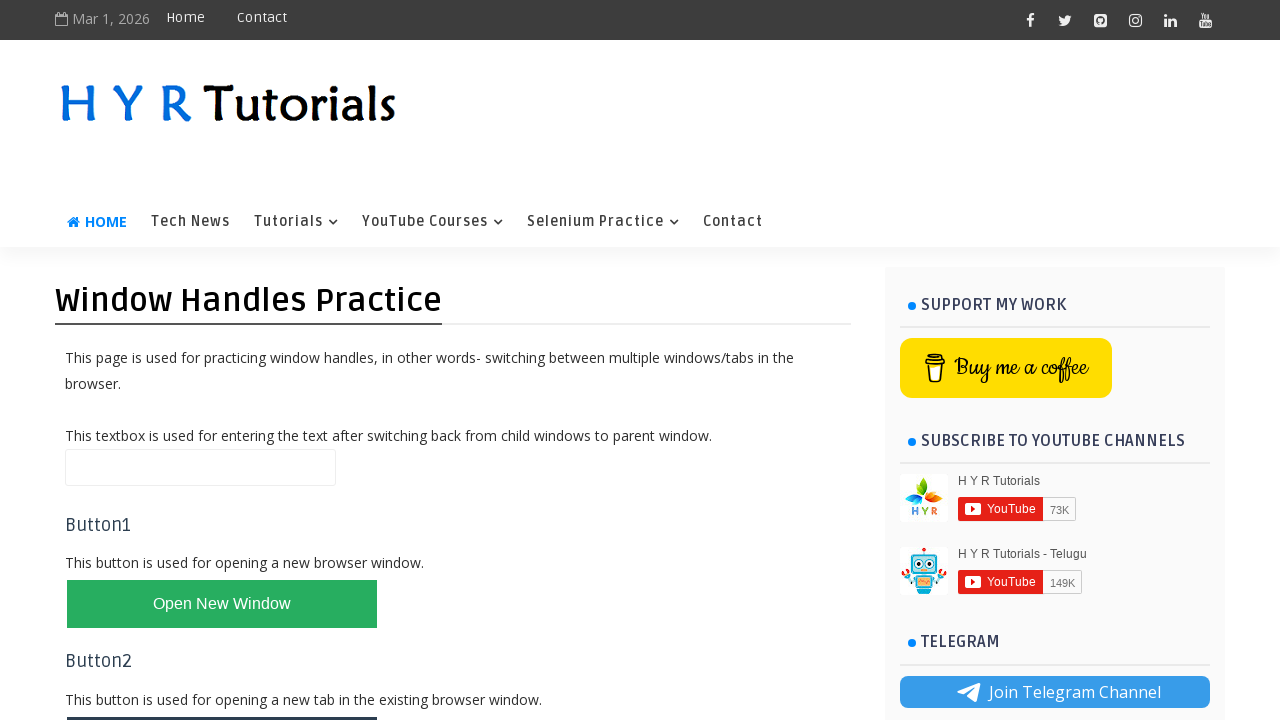

Filled first name field with 'Sarang' on #firstName
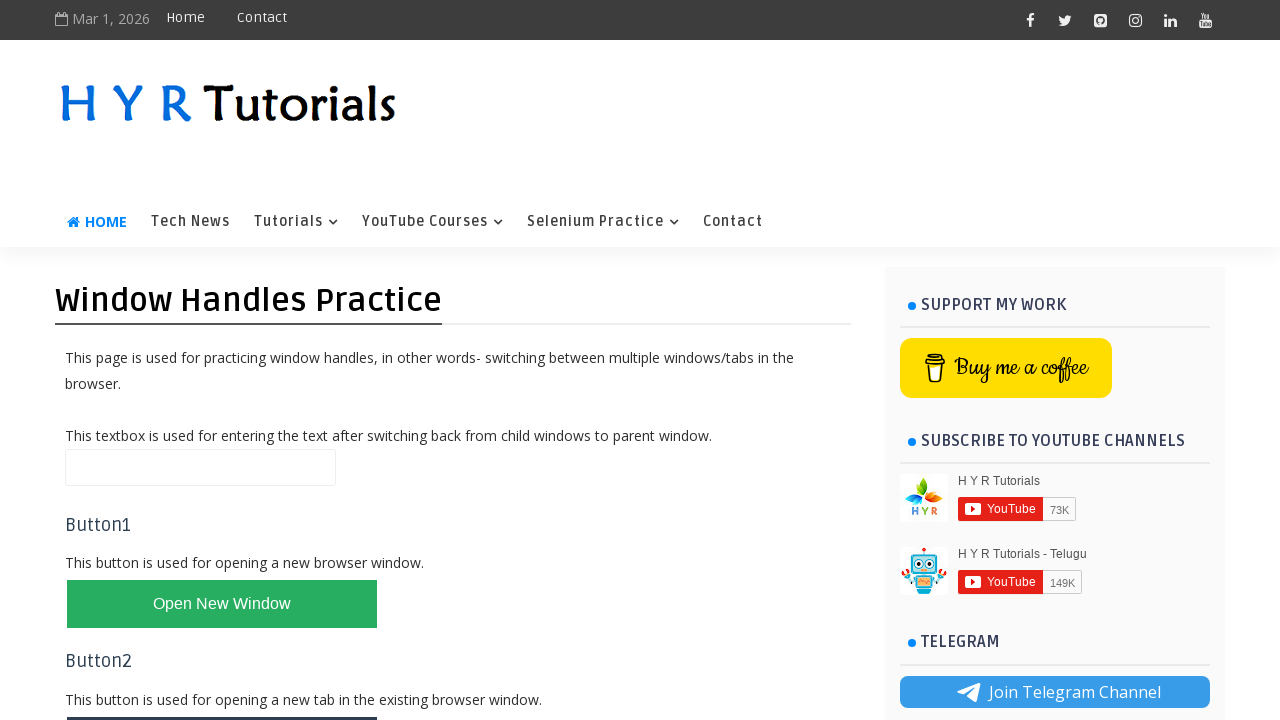

Filled last name field with 'Ramedwar' on #lastName
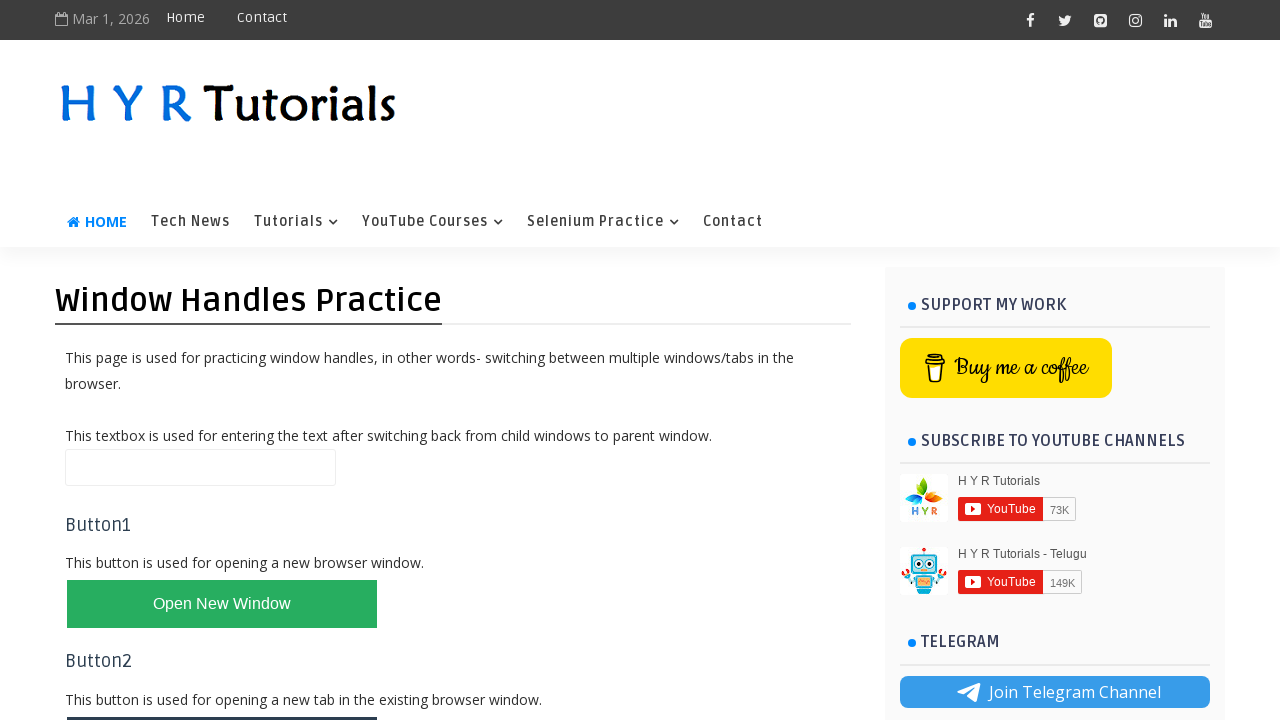

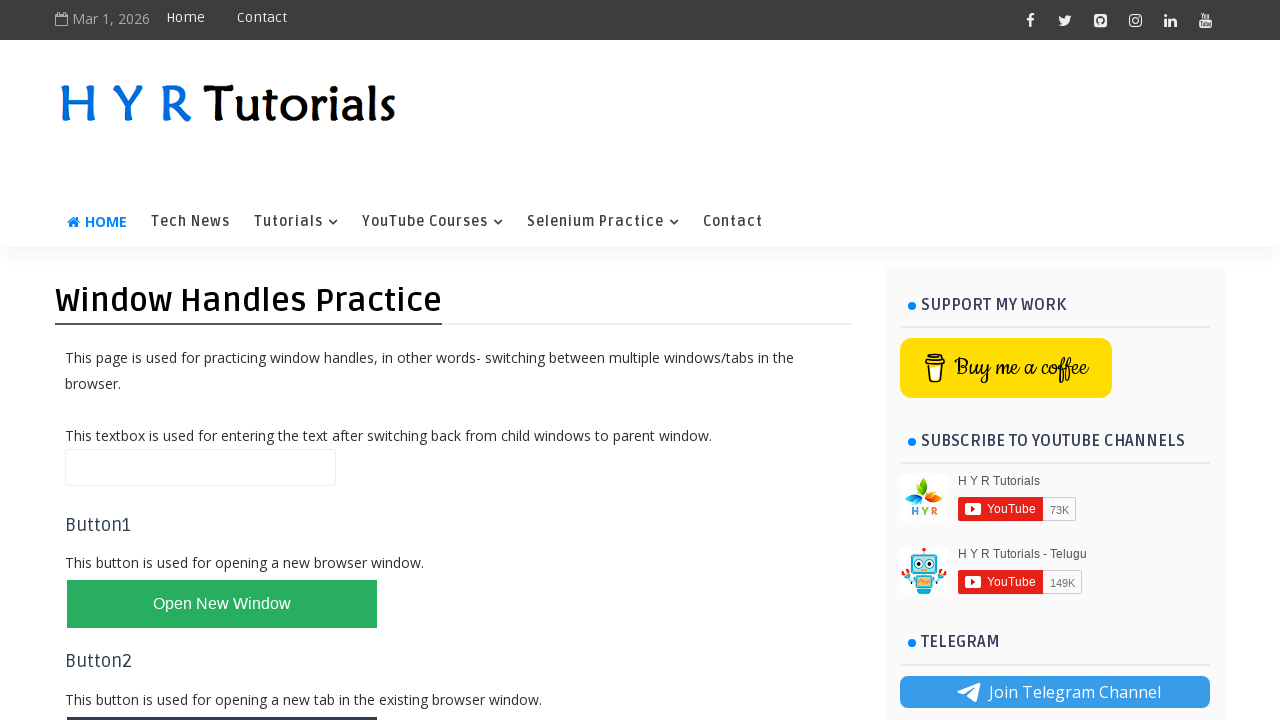